Tests that entered text is trimmed when editing a todo item

Starting URL: https://demo.playwright.dev/todomvc

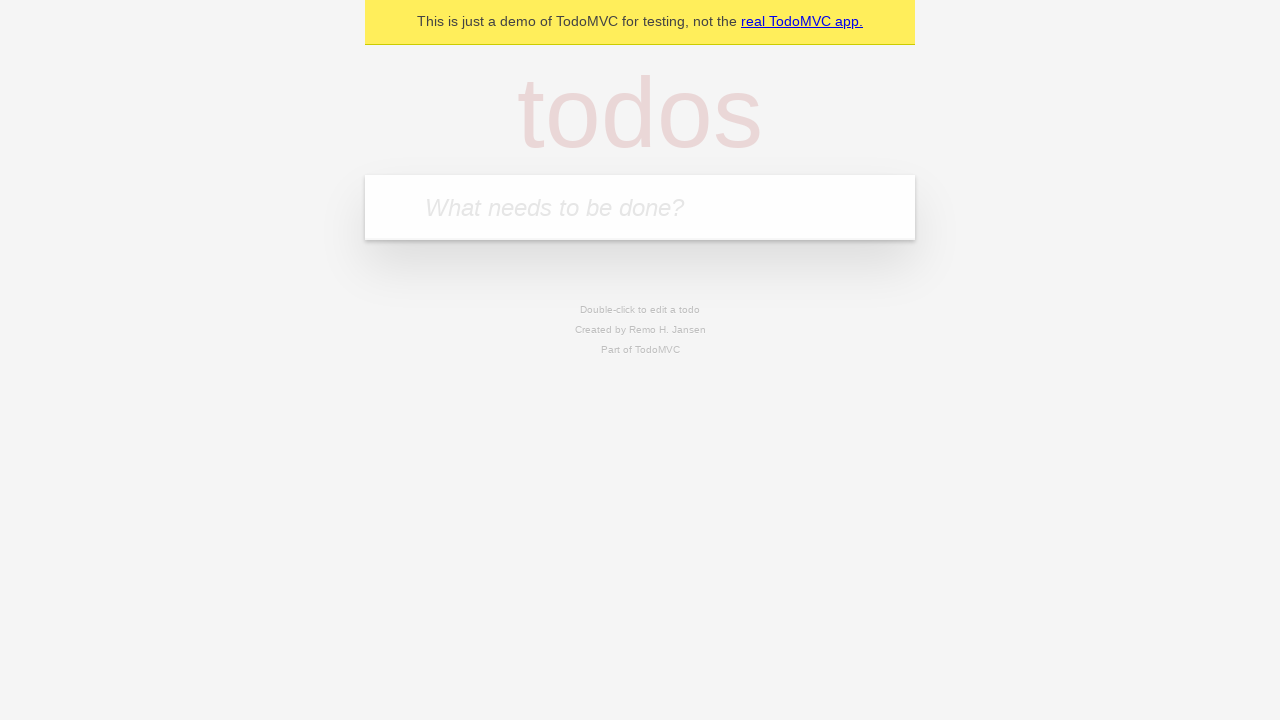

Navigated to TodoMVC demo application
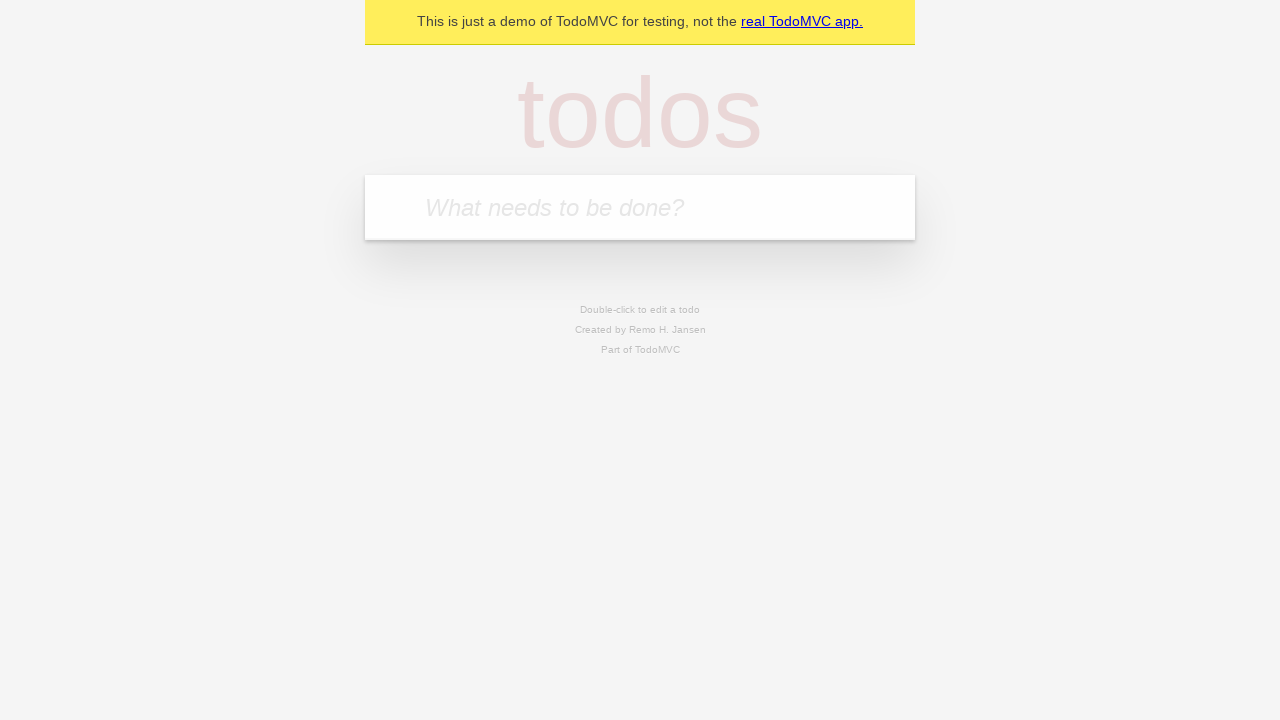

Located the 'What needs to be done?' input field
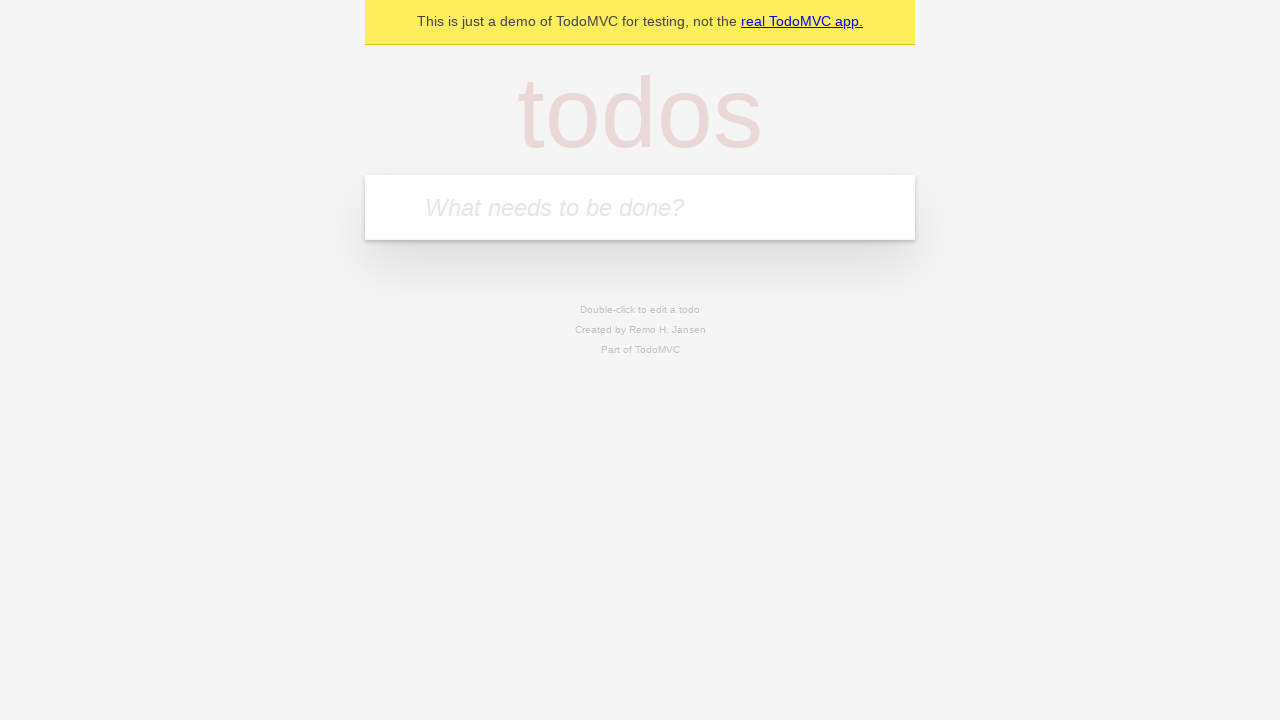

Filled todo input with 'buy some cheese' on internal:attr=[placeholder="What needs to be done?"i]
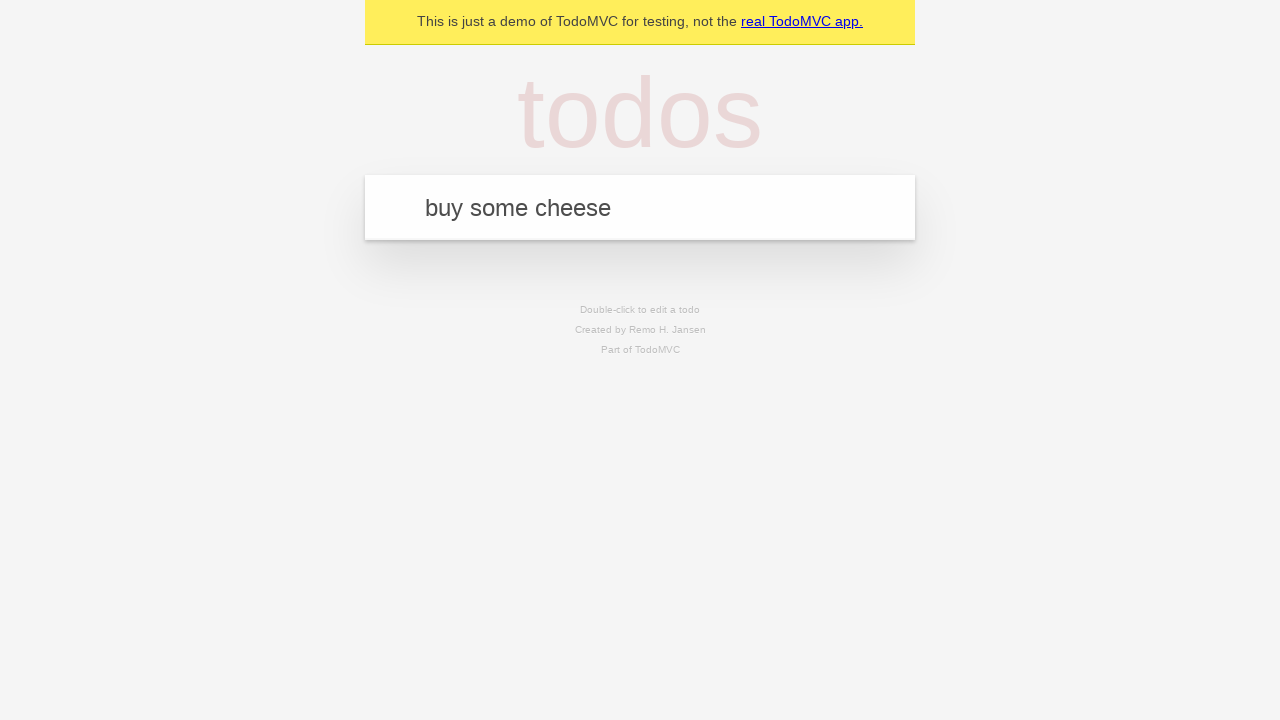

Pressed Enter to create todo item 'buy some cheese' on internal:attr=[placeholder="What needs to be done?"i]
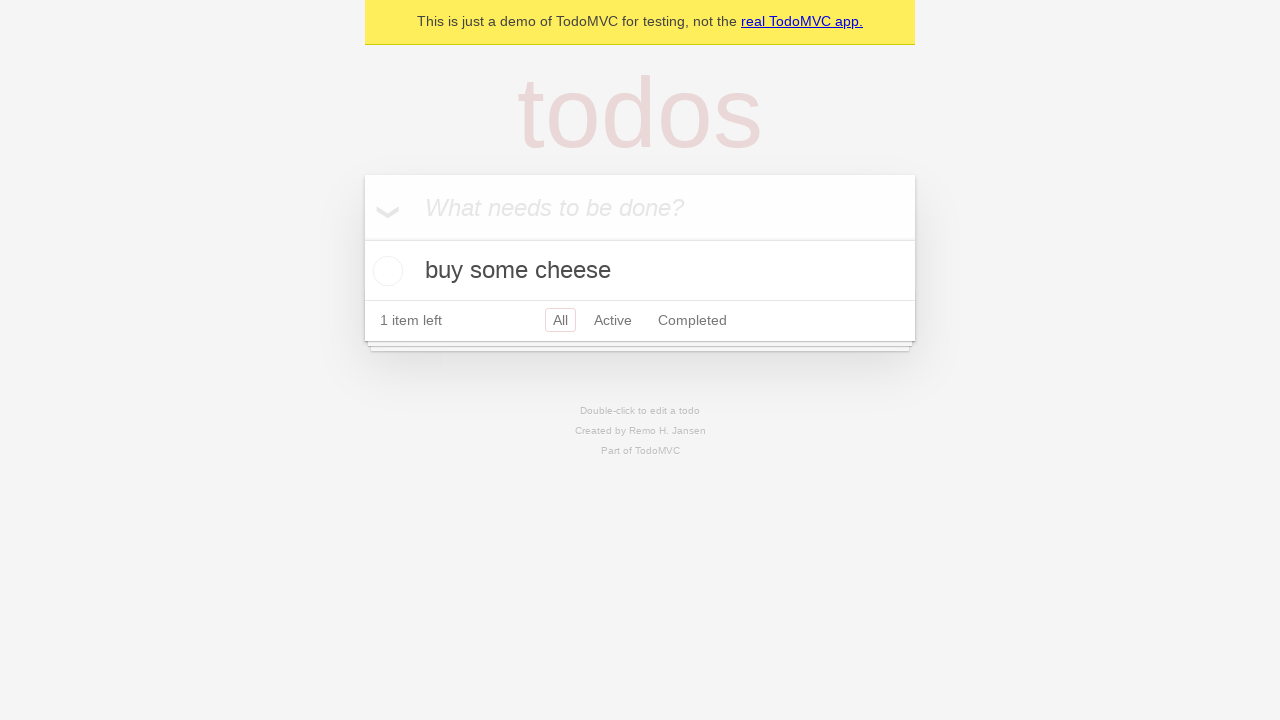

Filled todo input with 'feed the cat' on internal:attr=[placeholder="What needs to be done?"i]
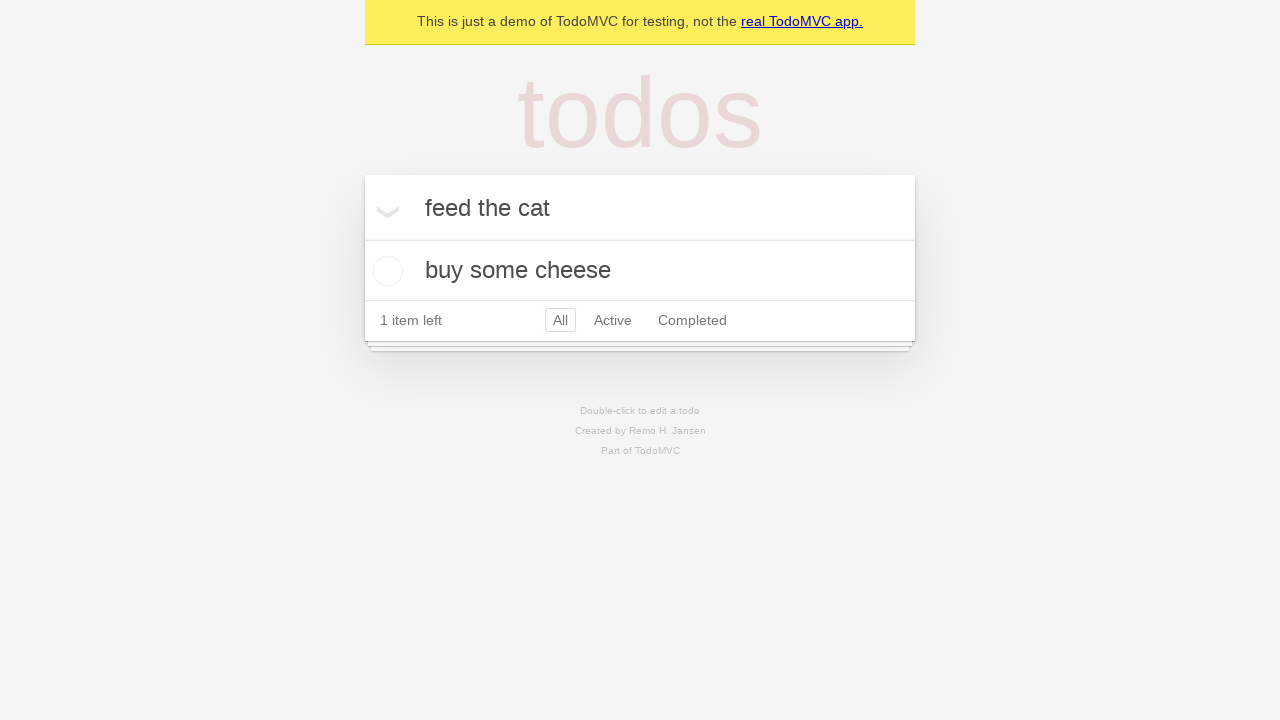

Pressed Enter to create todo item 'feed the cat' on internal:attr=[placeholder="What needs to be done?"i]
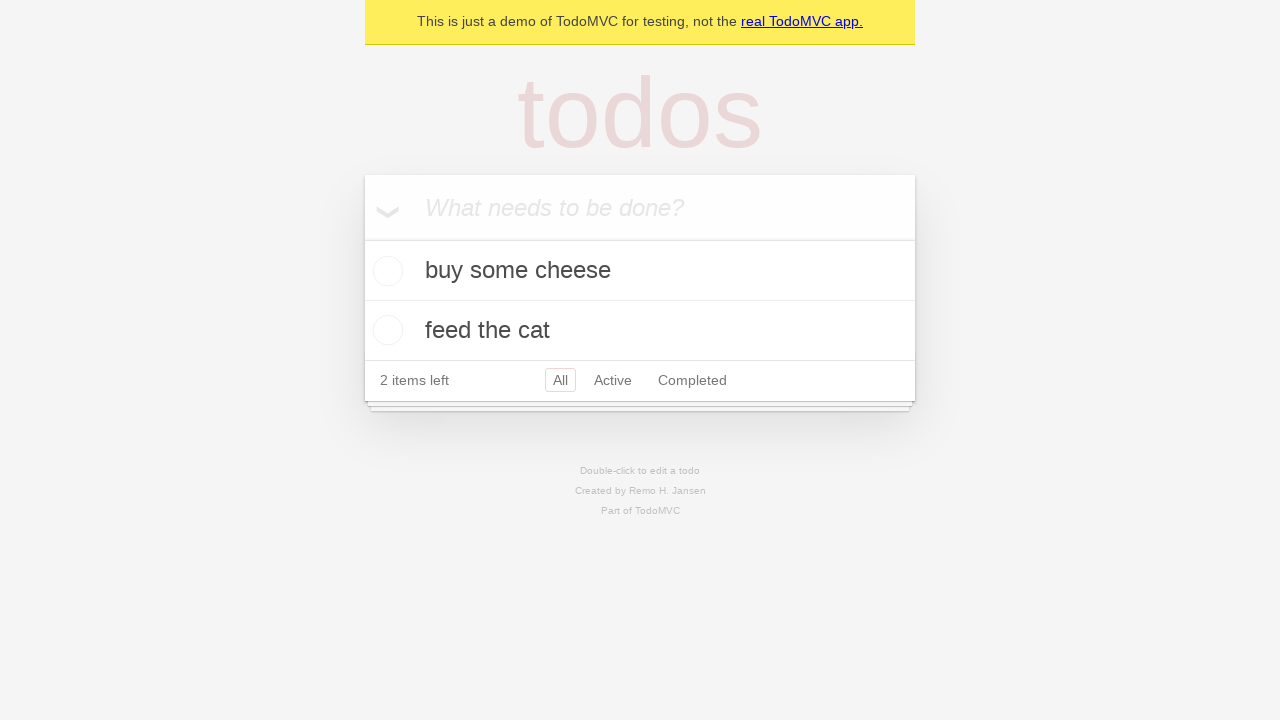

Filled todo input with 'book a doctors appointment' on internal:attr=[placeholder="What needs to be done?"i]
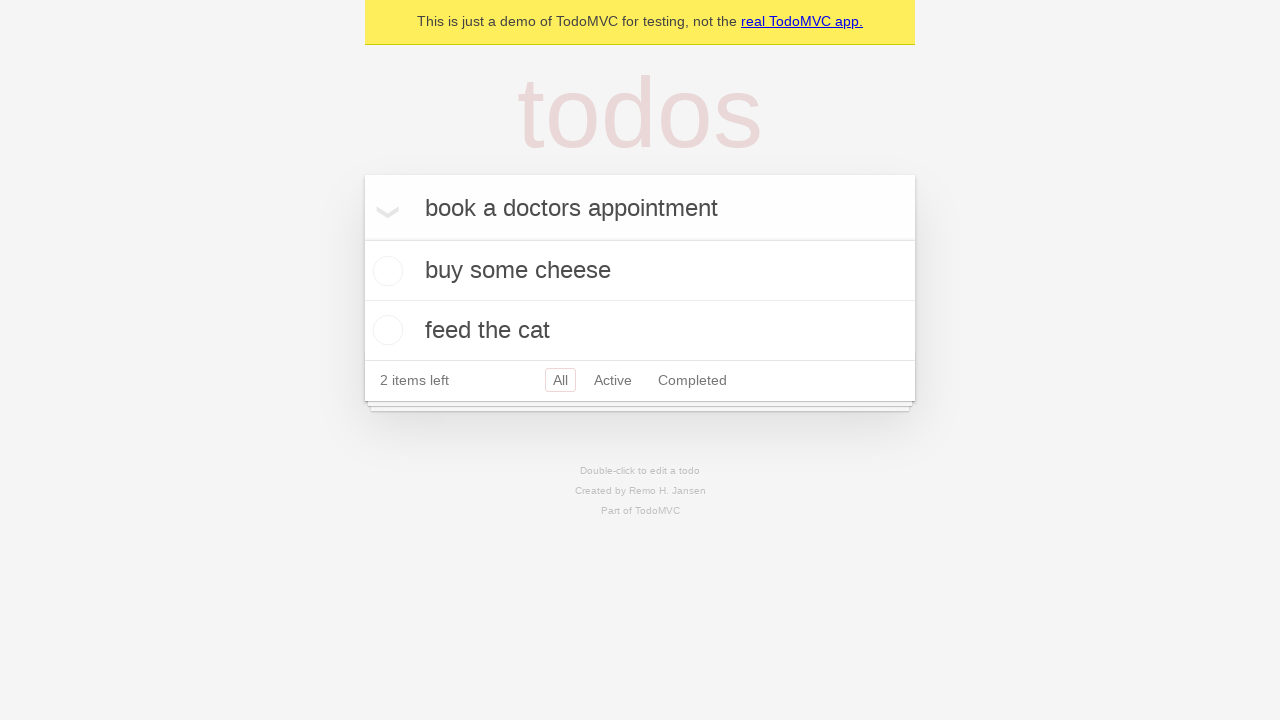

Pressed Enter to create todo item 'book a doctors appointment' on internal:attr=[placeholder="What needs to be done?"i]
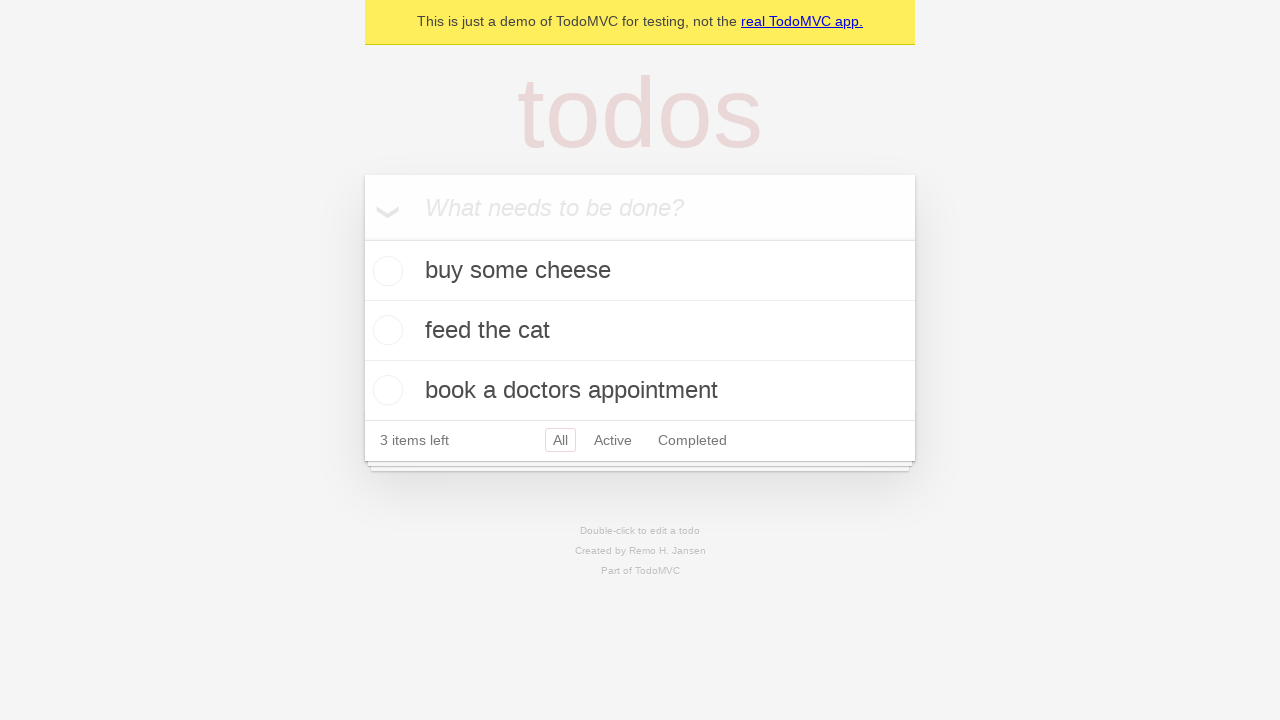

Waited for all three todo items to load
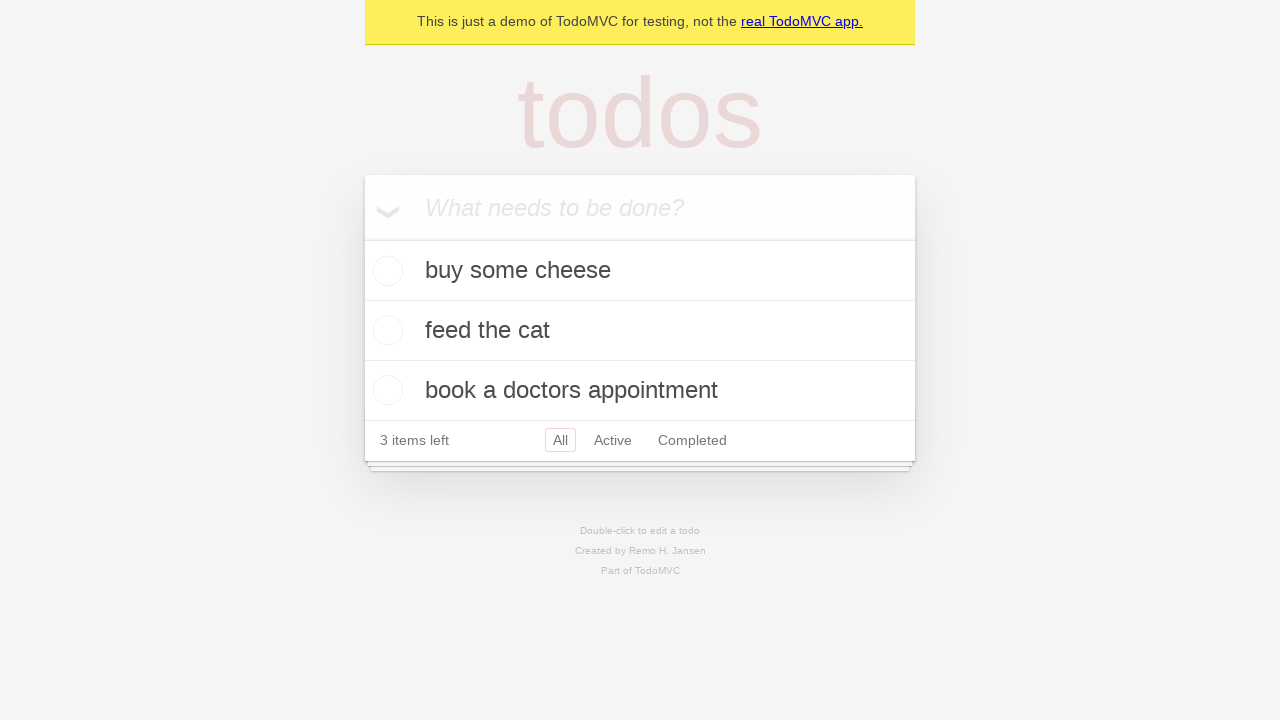

Located all todo items
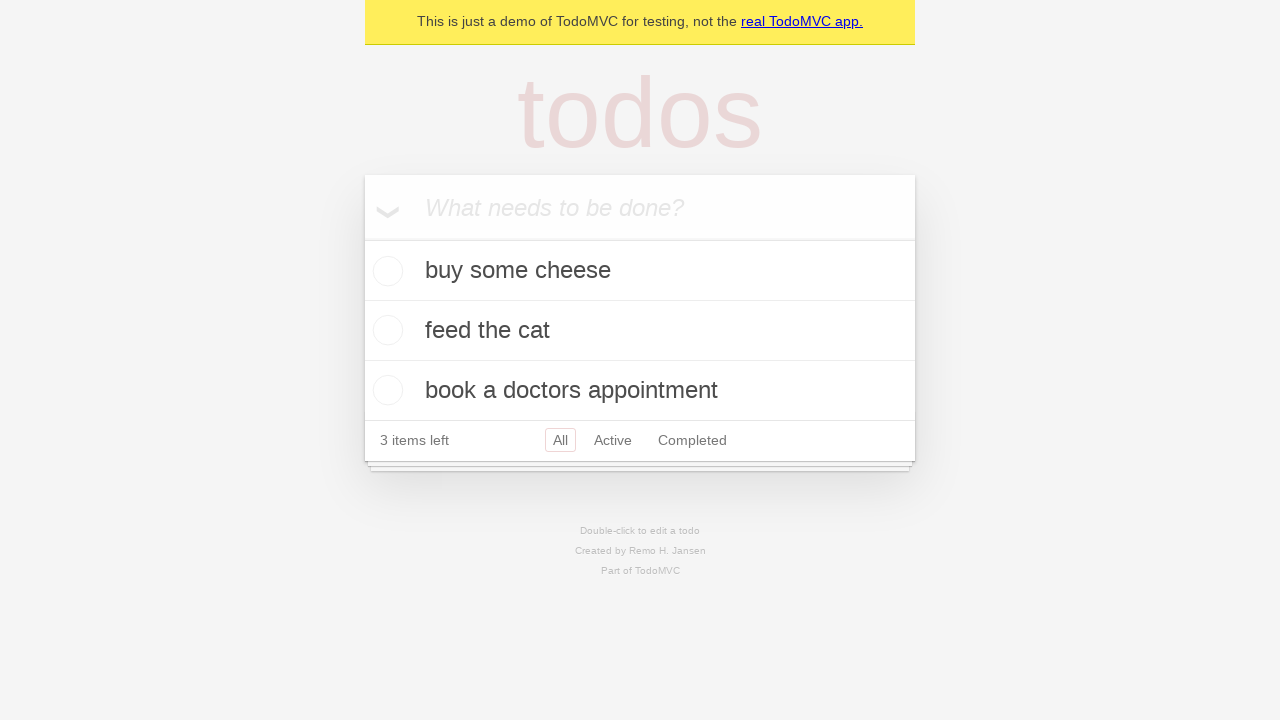

Double-clicked second todo item to enter edit mode at (640, 331) on internal:testid=[data-testid="todo-item"s] >> nth=1
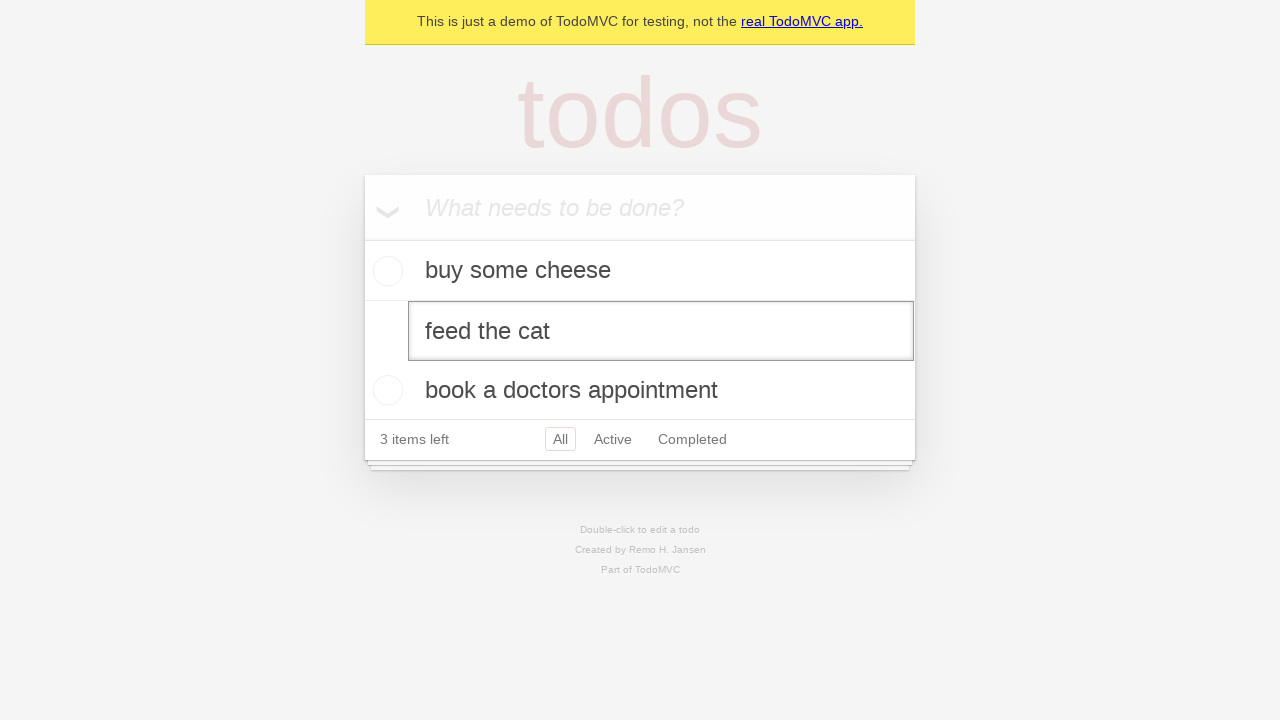

Filled edit textbox with text containing leading and trailing whitespace on internal:testid=[data-testid="todo-item"s] >> nth=1 >> internal:role=textbox[nam
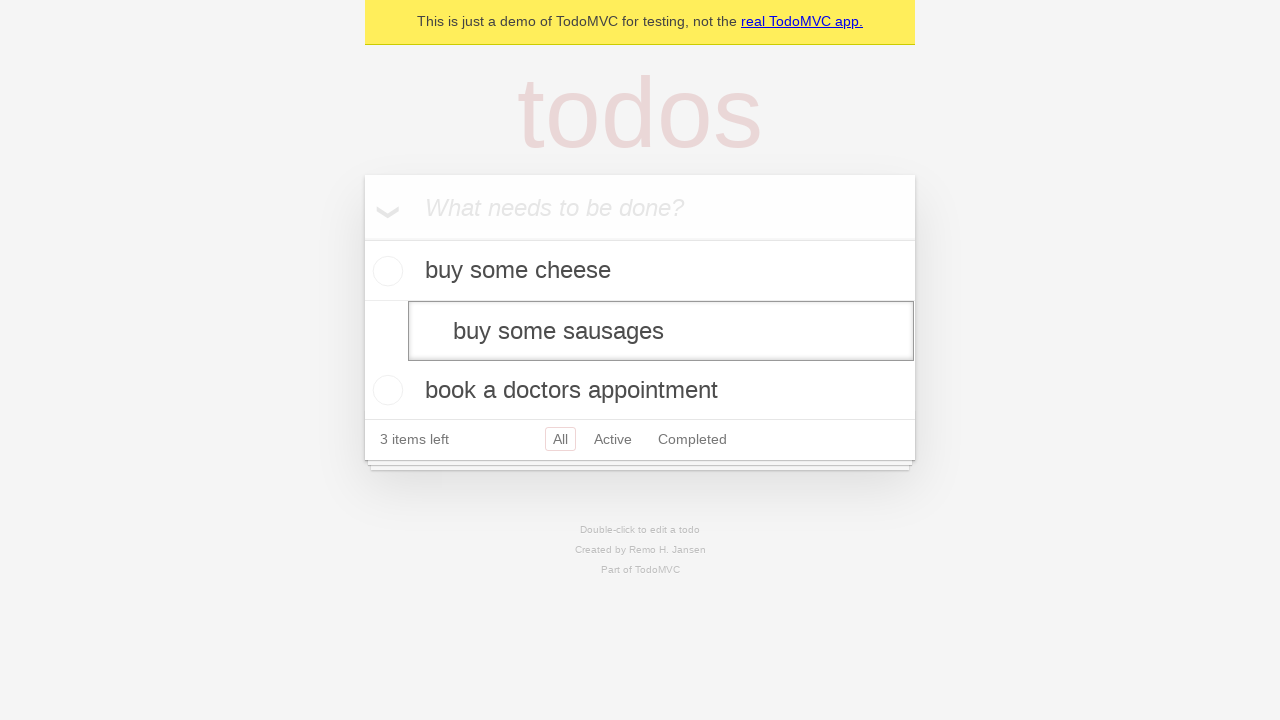

Pressed Enter to submit edited todo text (should be trimmed) on internal:testid=[data-testid="todo-item"s] >> nth=1 >> internal:role=textbox[nam
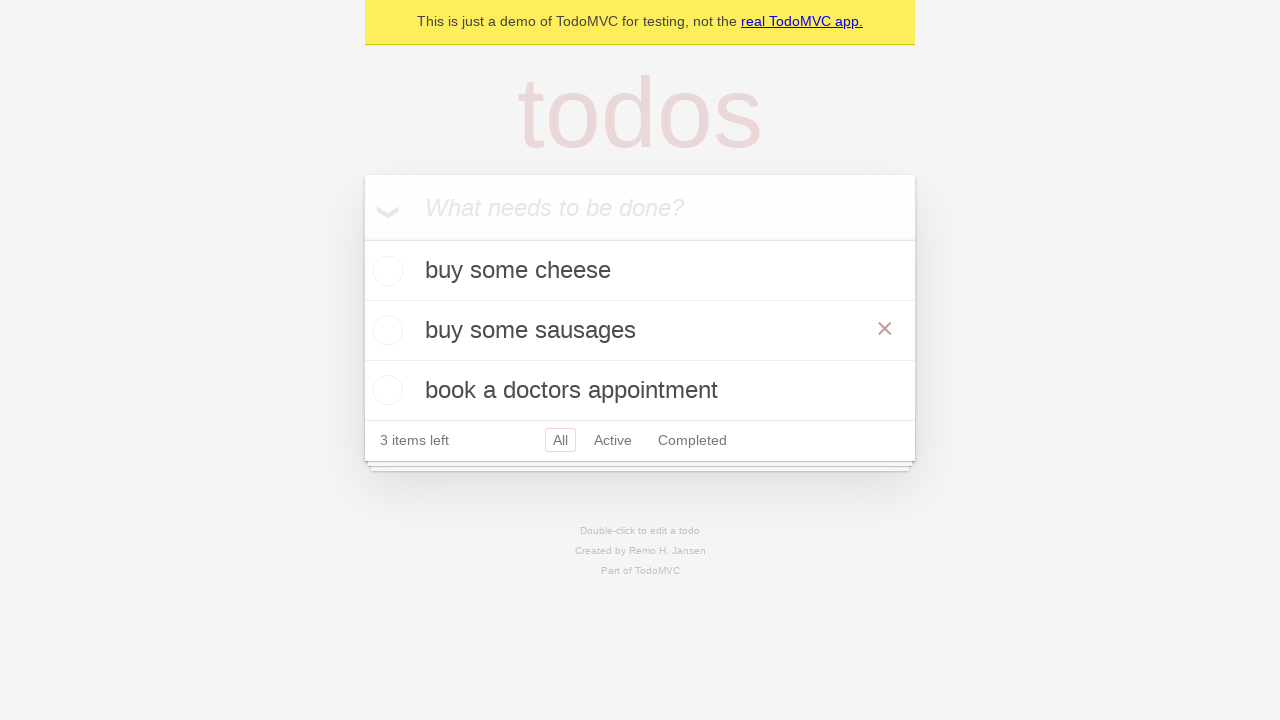

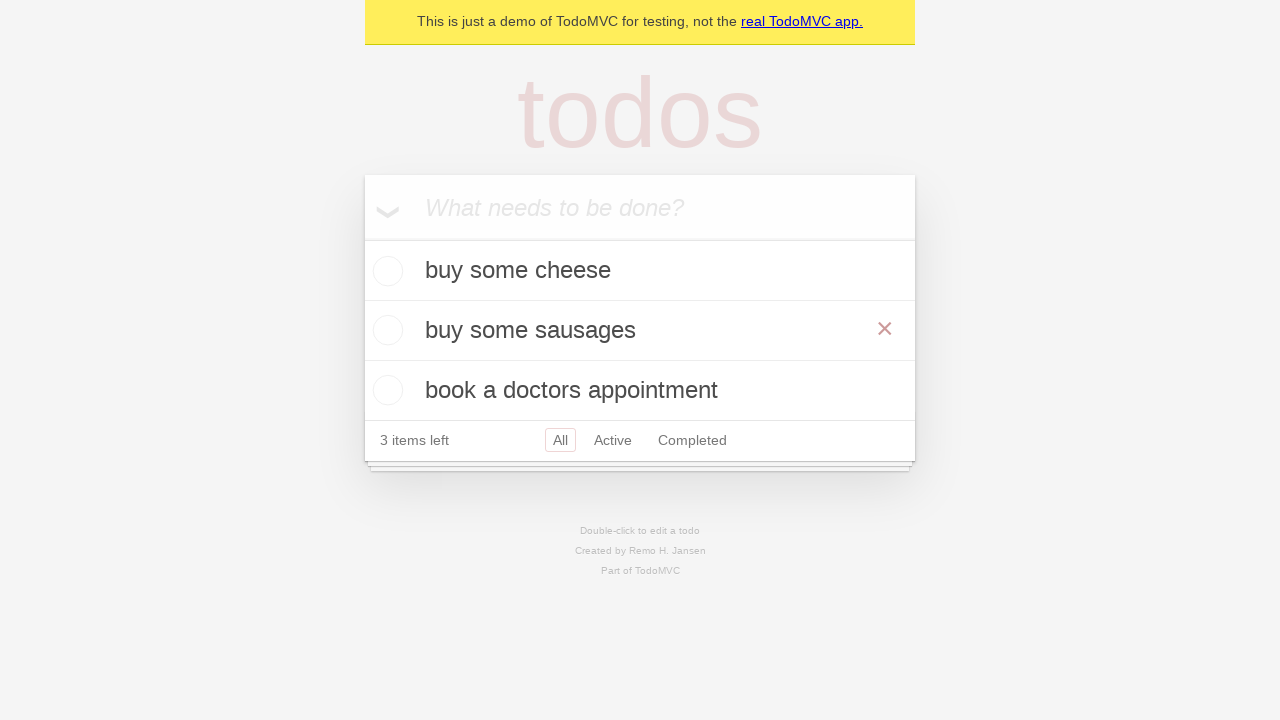